Tests JavaScript prompt alert functionality by clicking a button to trigger a prompt, entering text, and accepting it

Starting URL: https://training-support.net/webelements/alerts

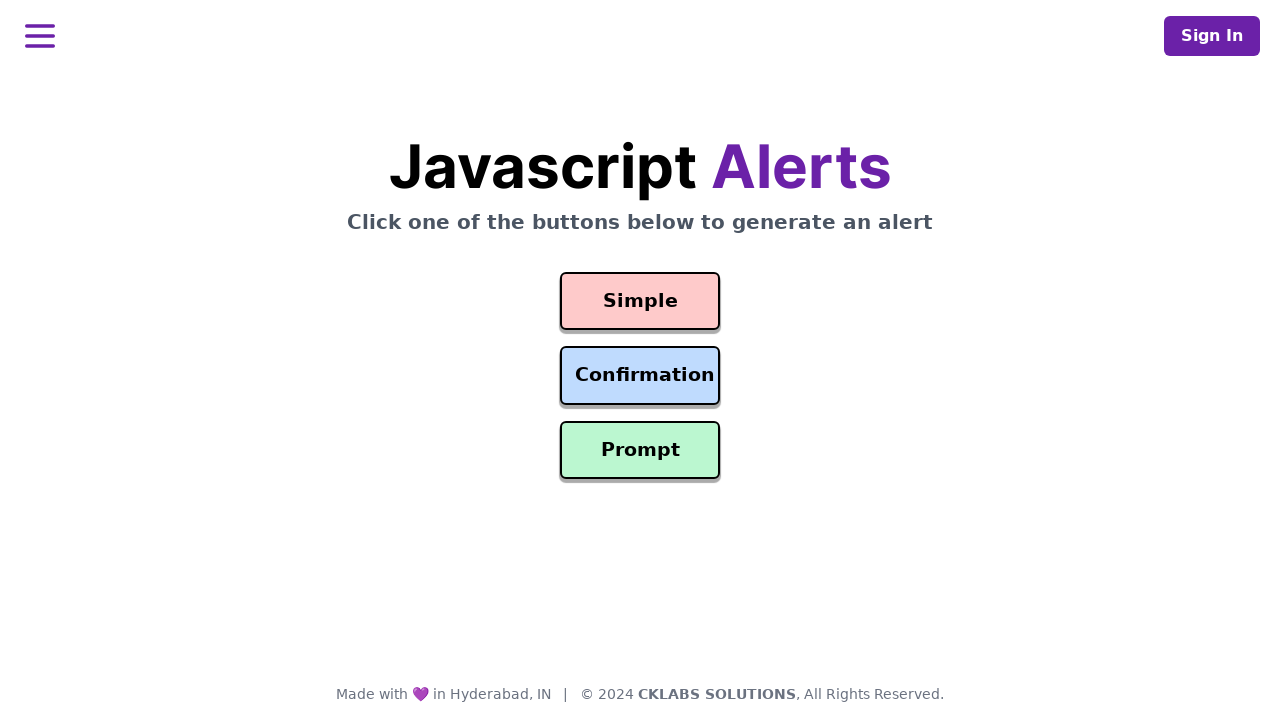

Clicked prompt button to trigger JavaScript prompt alert at (640, 450) on #prompt
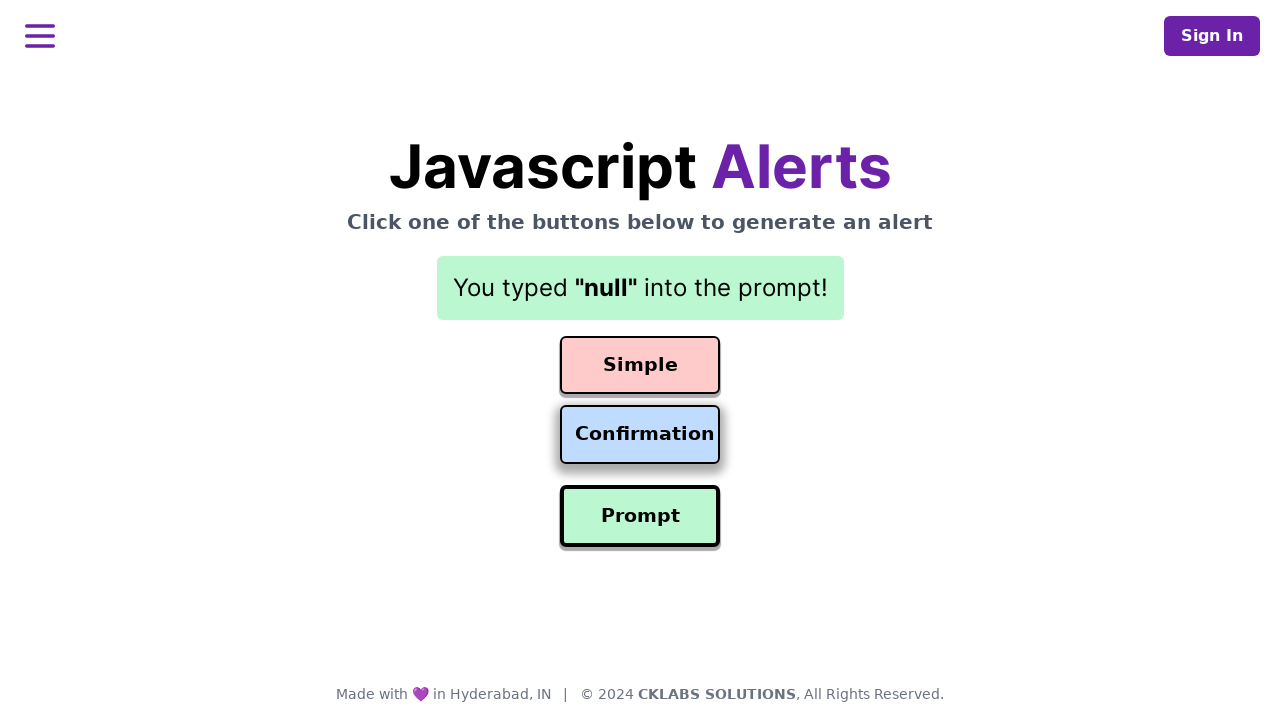

Set up dialog handler to accept prompt with text 'Awesome!'
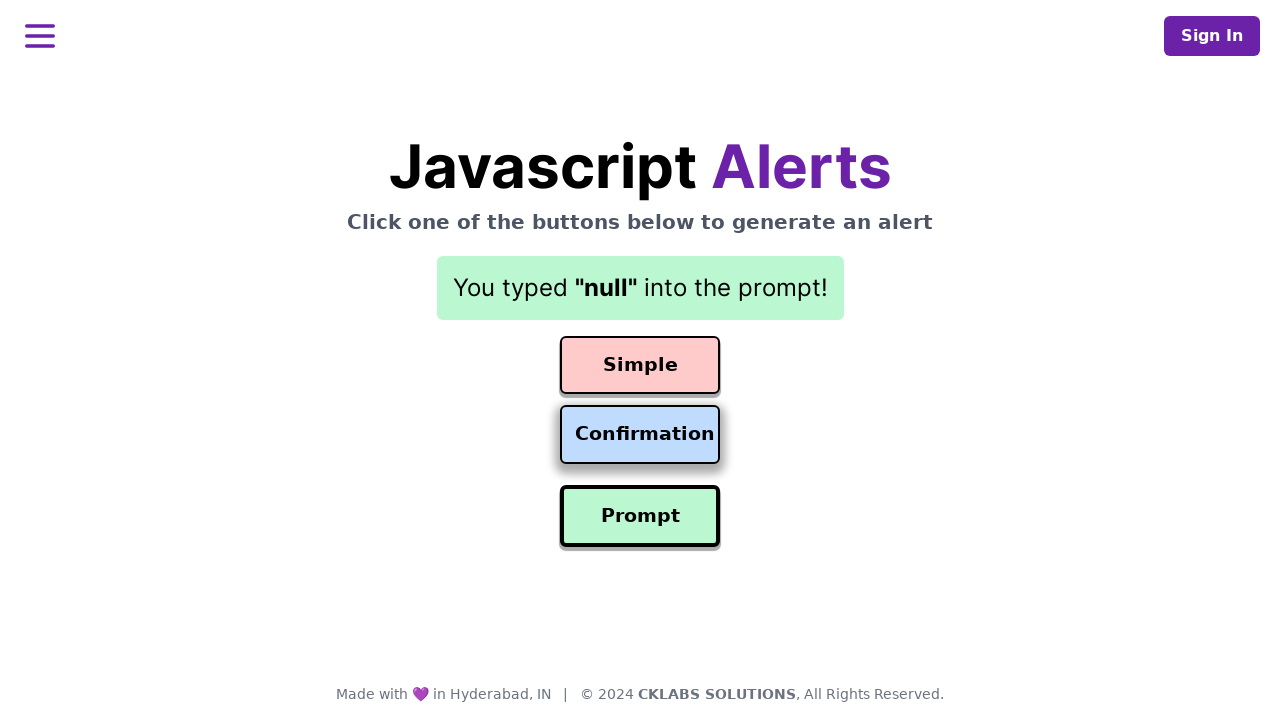

Result message displayed after accepting prompt
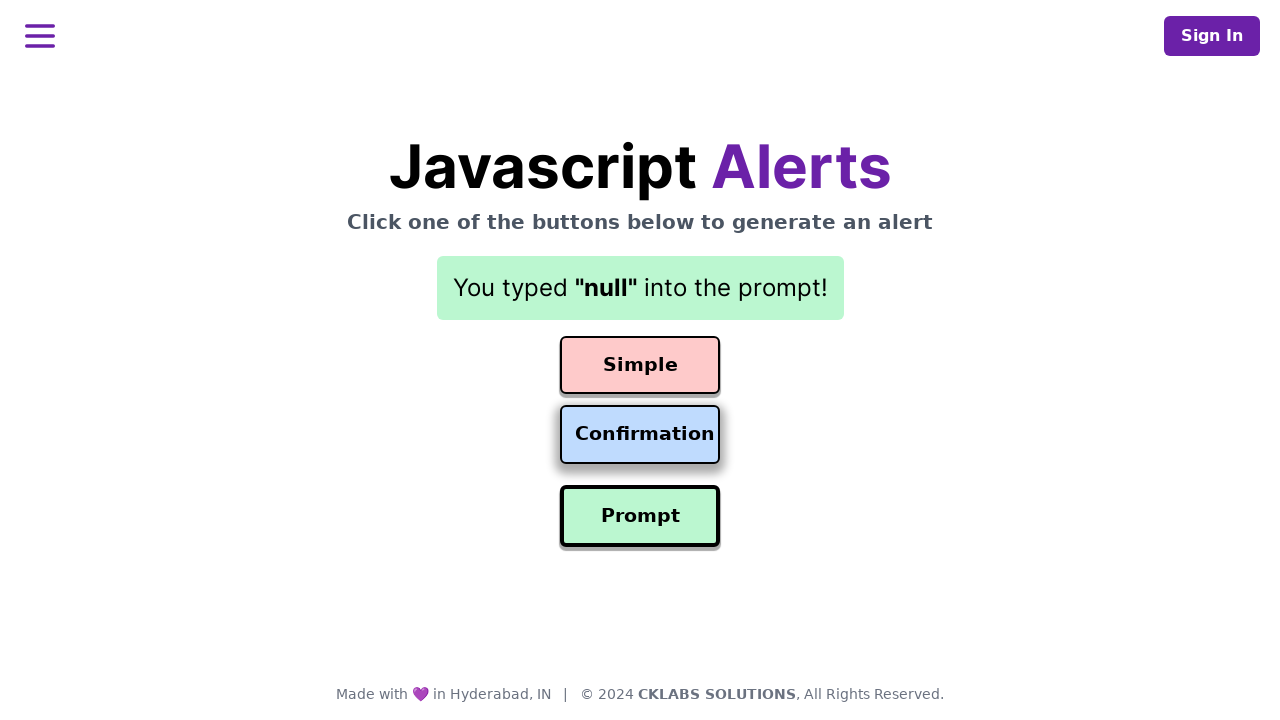

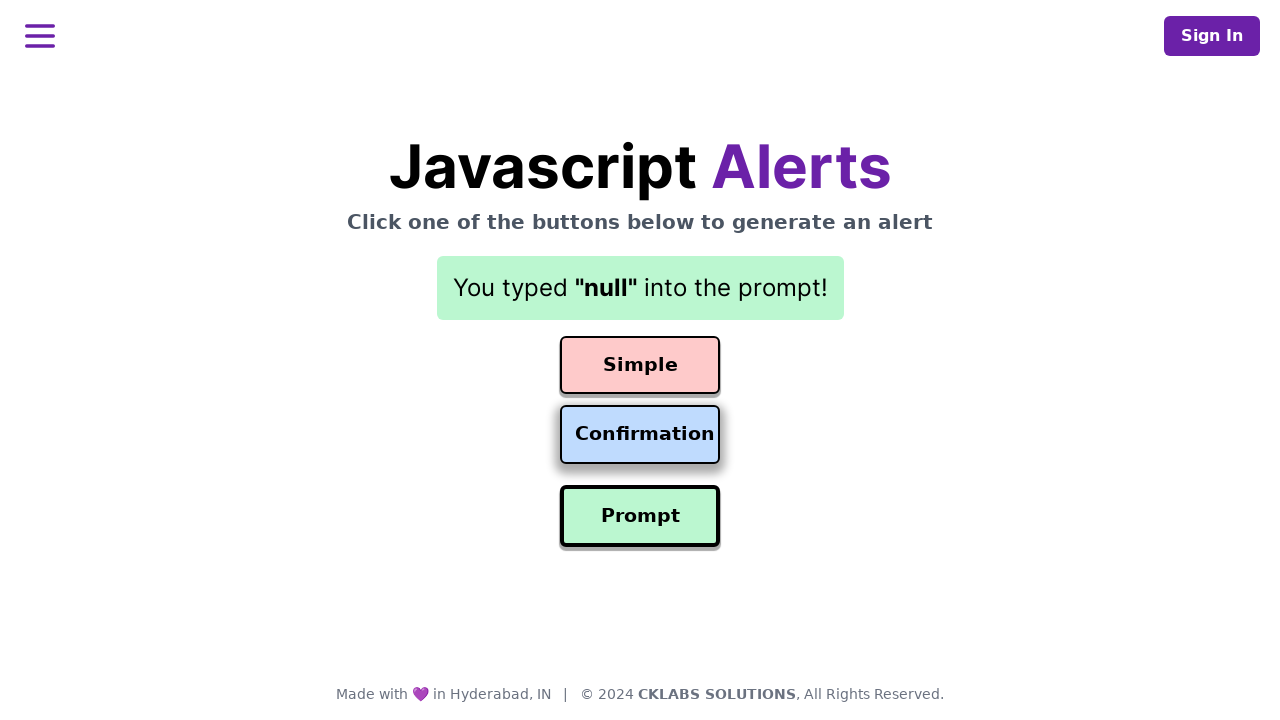